Tests horizontal slider by setting its value and verifying the displayed range value

Starting URL: https://the-internet.herokuapp.com/

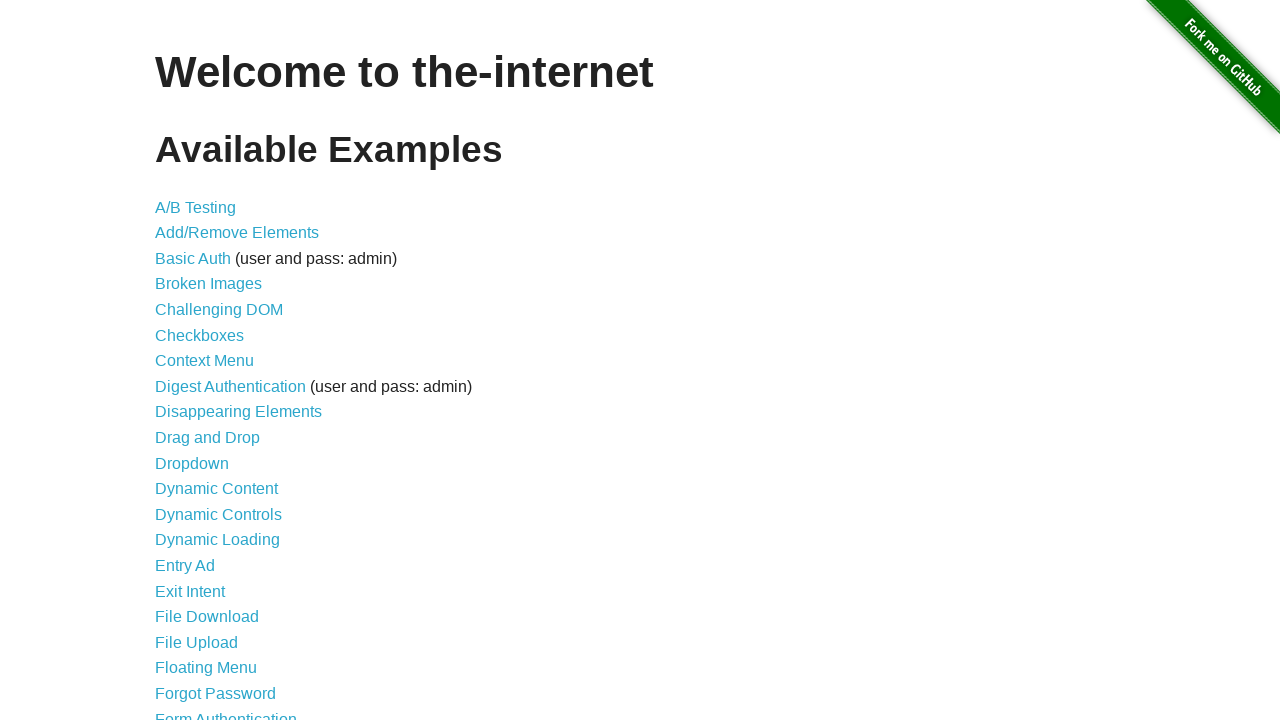

Clicked on Horizontal Slider link at (214, 361) on text=Horizontal Slider
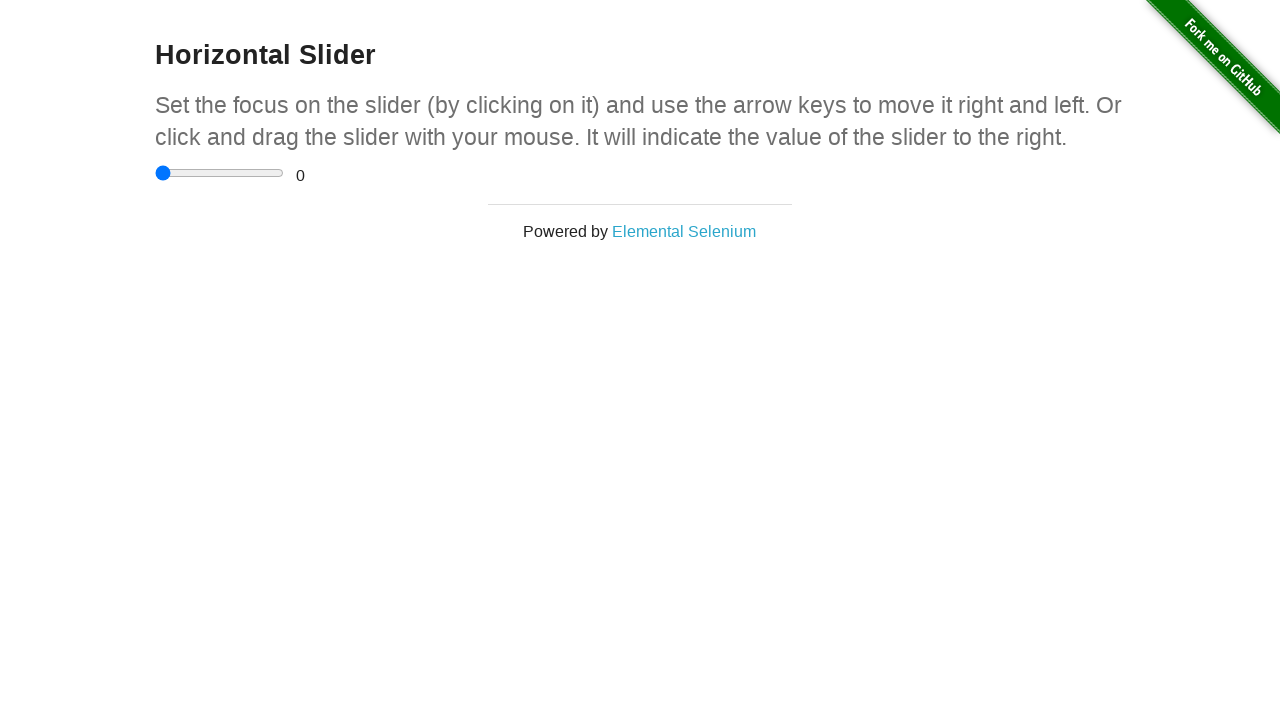

Set slider value to 3 on xpath=//*[@id="content"]/div/div/input
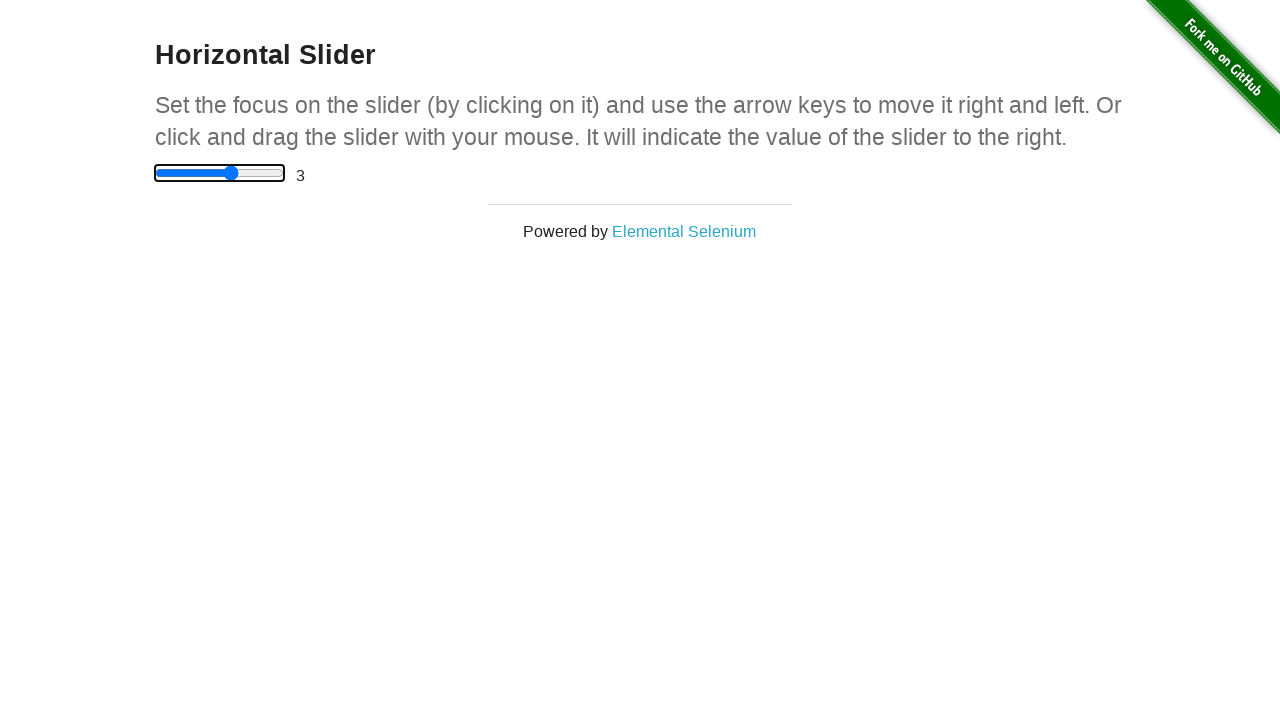

Range display element loaded and verified
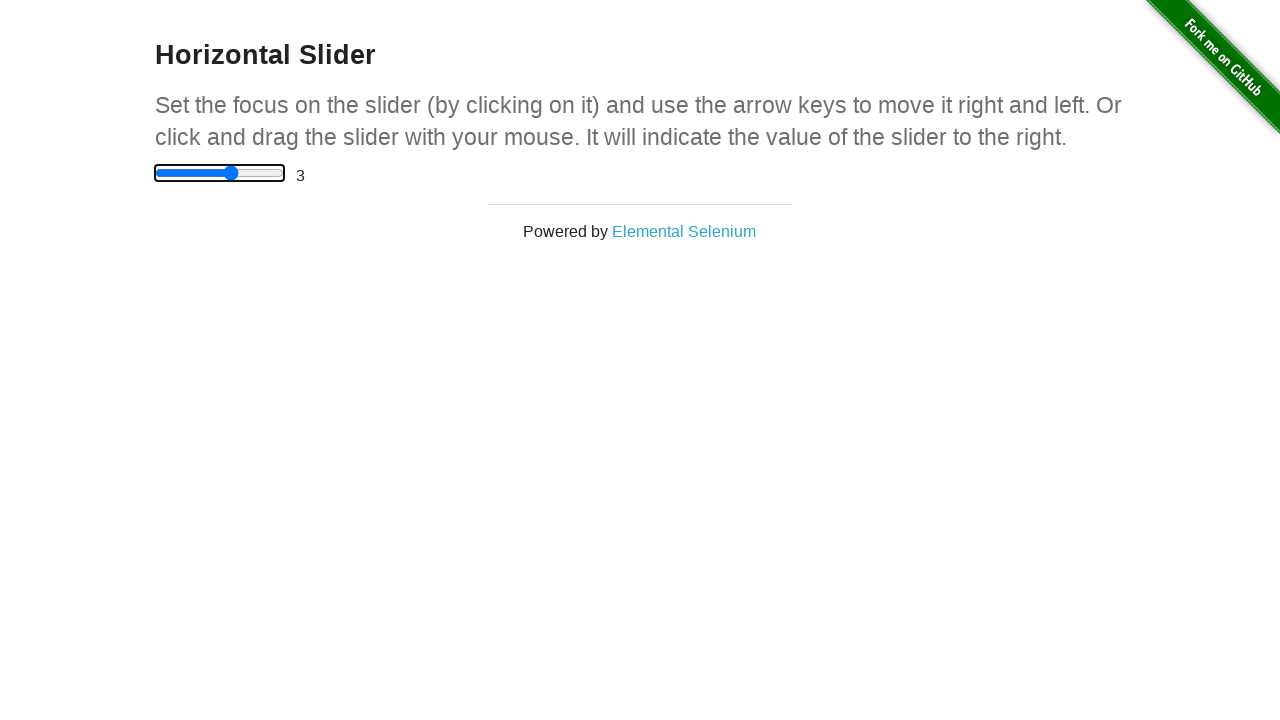

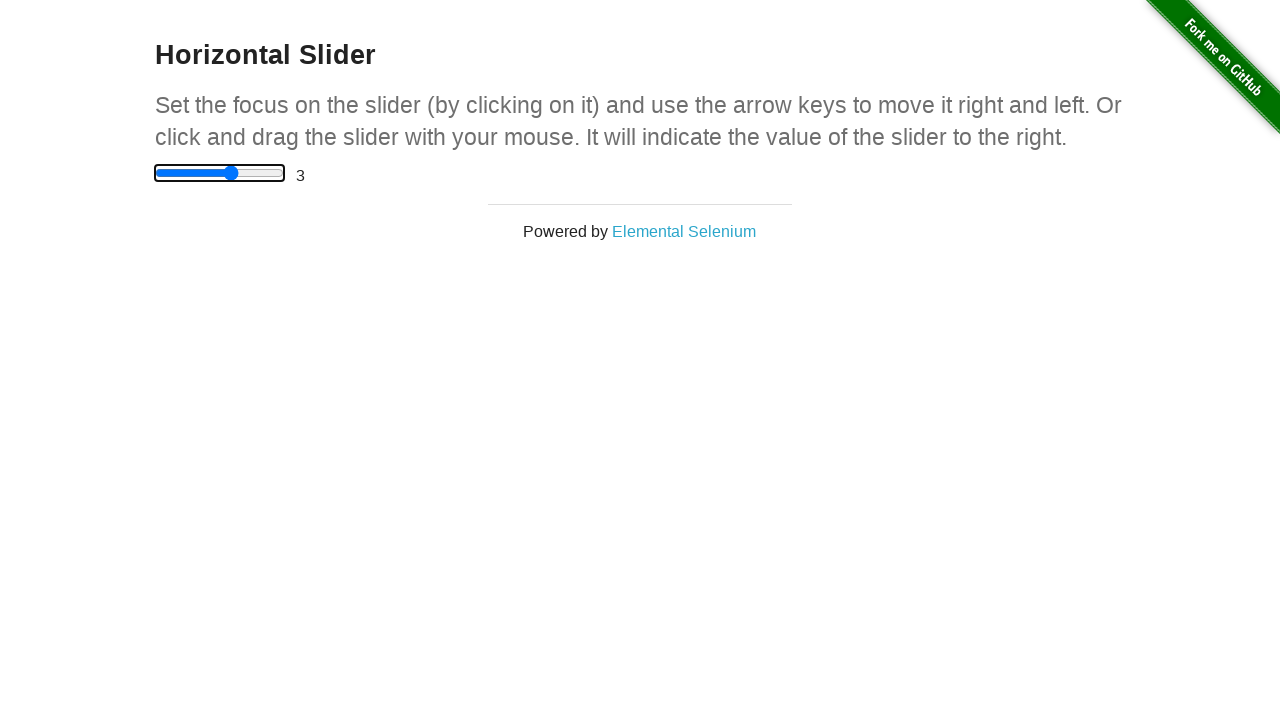